Tests jQuery UI datepicker functionality by switching to an iframe, opening the datepicker, navigating through months until October is found, and selecting a specific date.

Starting URL: http://jqueryui.com/datepicker/

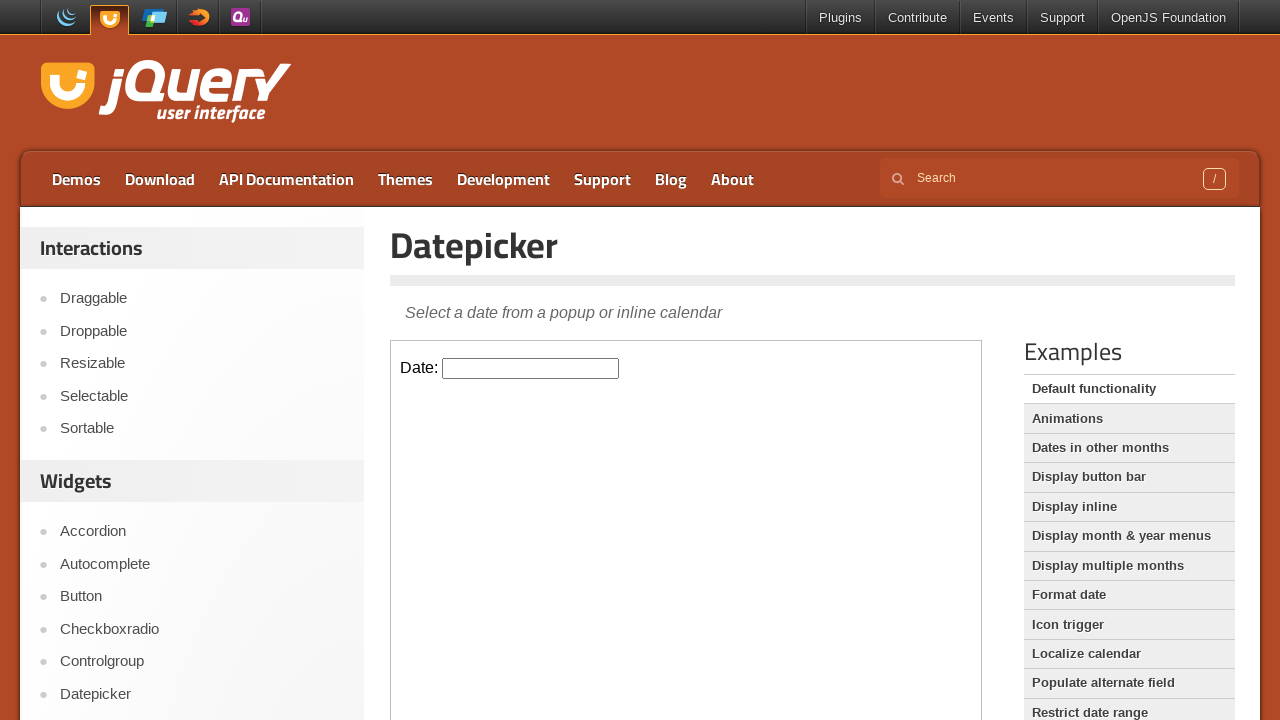

Located the iframe containing the datepicker
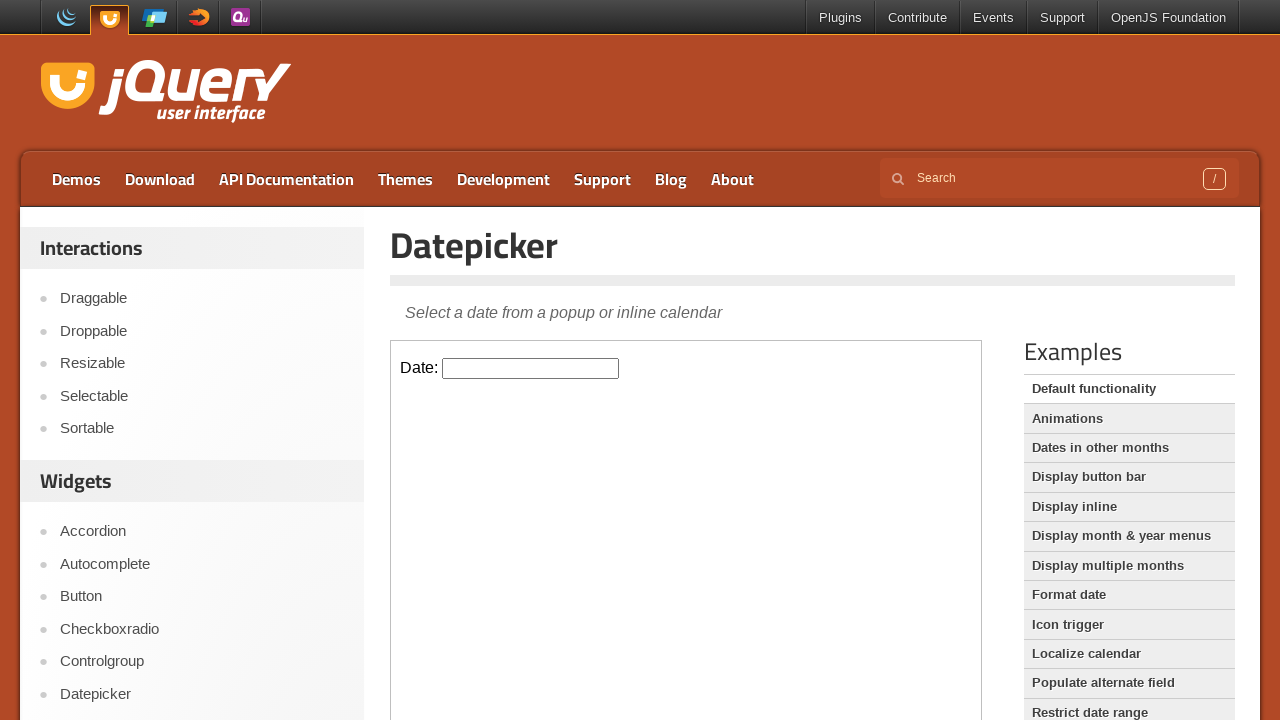

Clicked on the datepicker input to open it at (531, 368) on #content iframe >> internal:control=enter-frame >> #datepicker
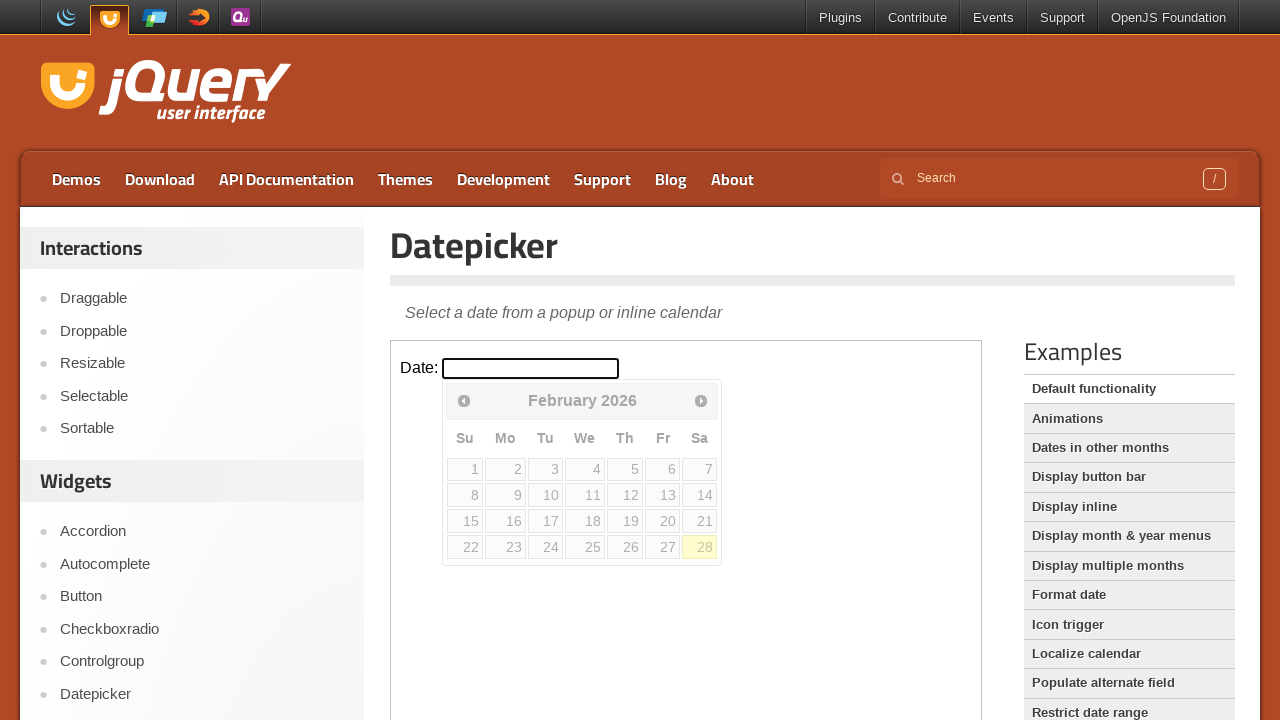

Clicked next month button (iteration 1) at (701, 400) on #content iframe >> internal:control=enter-frame >> #ui-datepicker-div .ui-datepi
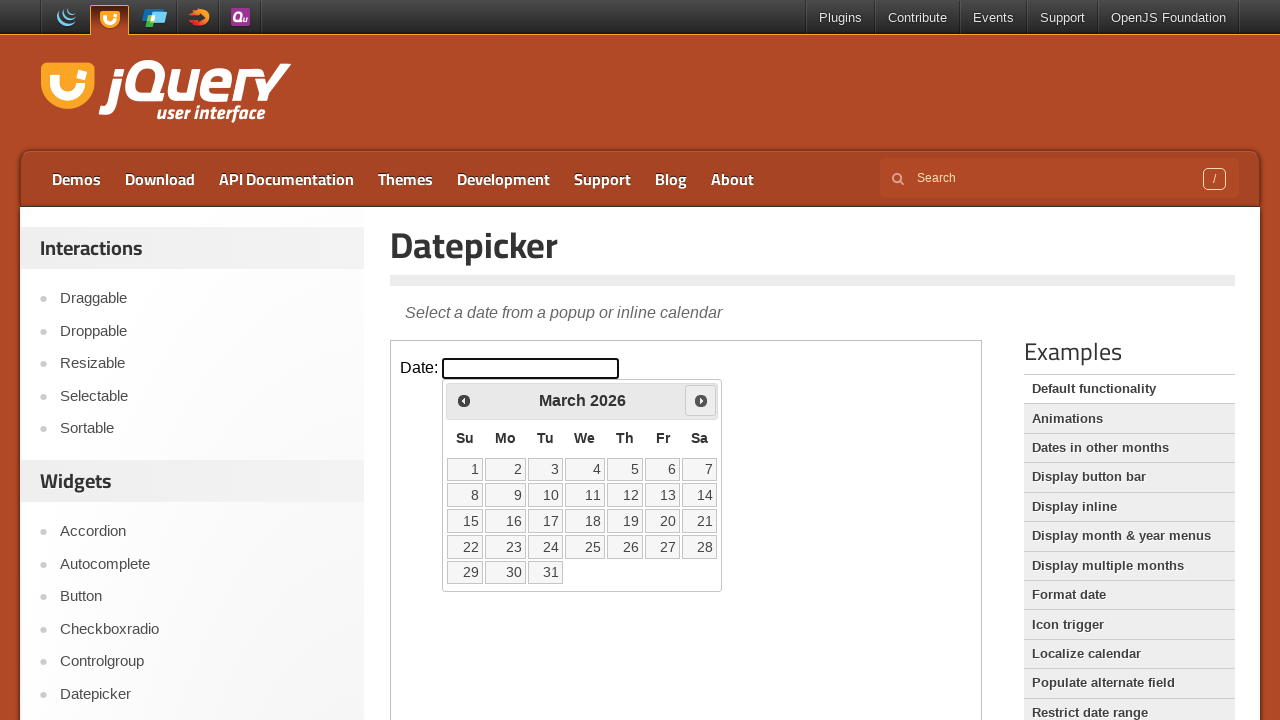

Retrieved current month text: March 2026
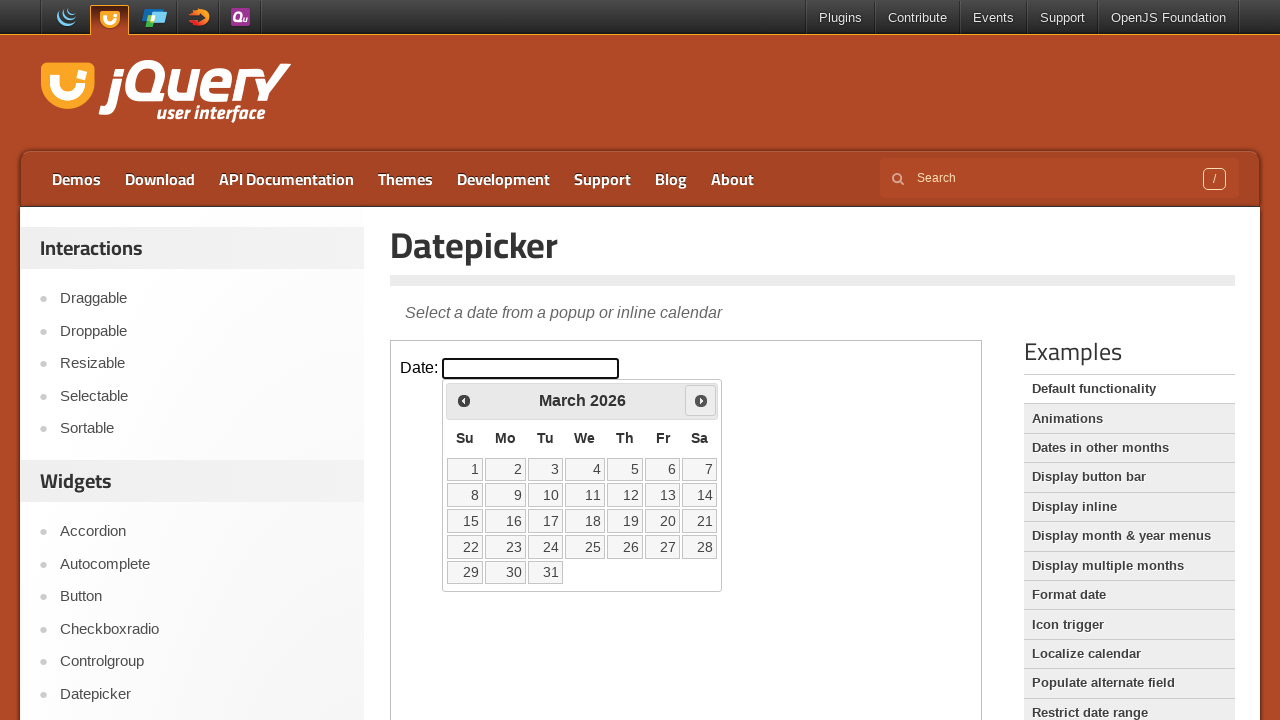

Clicked next month button (iteration 2) at (701, 400) on #content iframe >> internal:control=enter-frame >> #ui-datepicker-div .ui-datepi
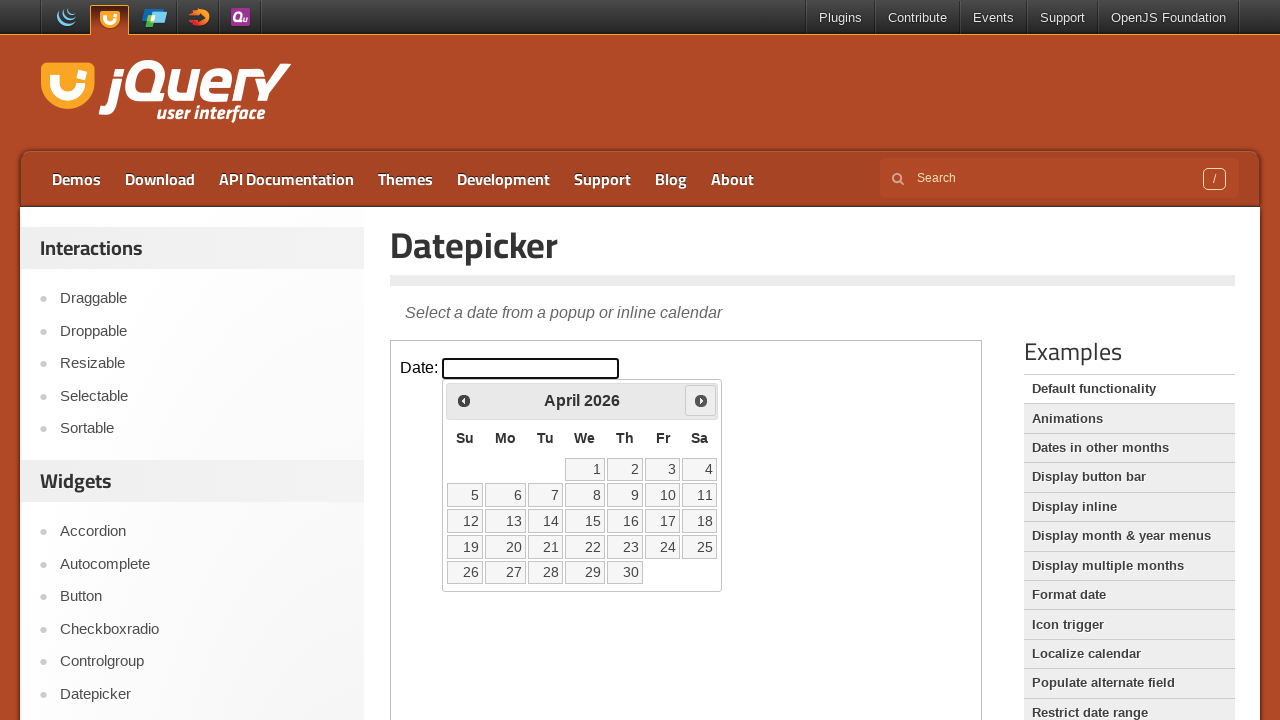

Retrieved current month text: April 2026
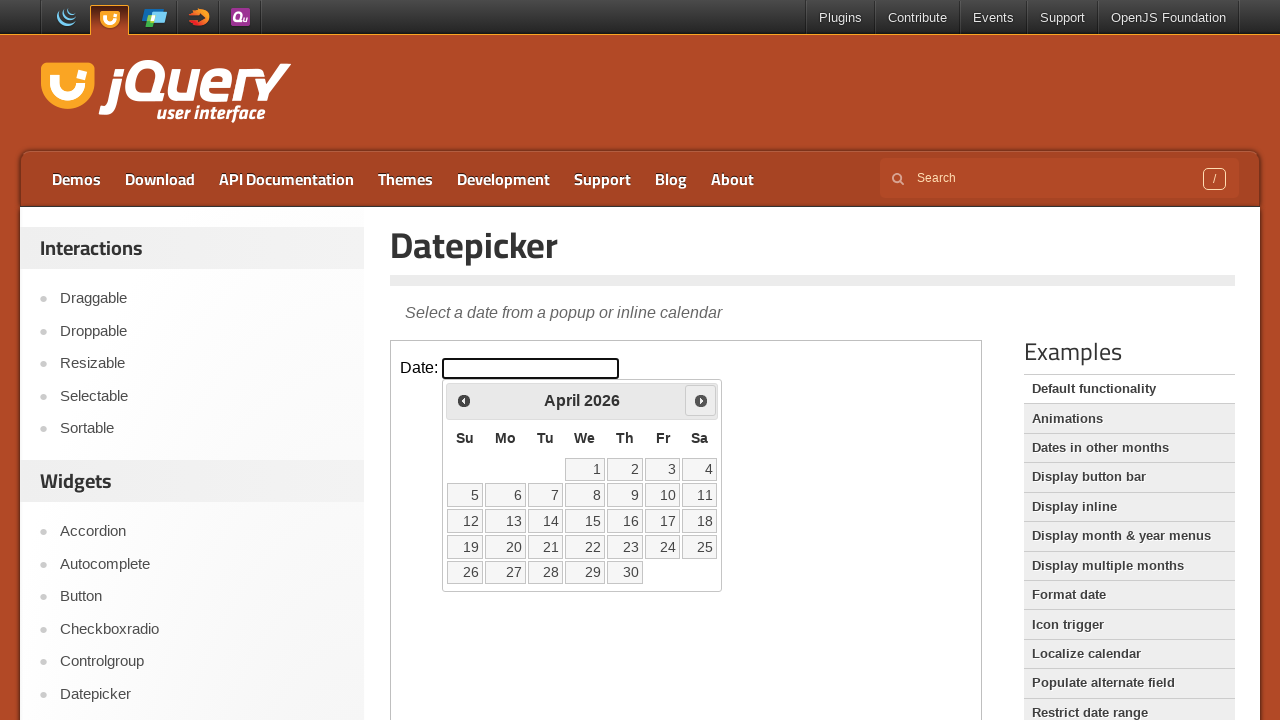

Clicked next month button (iteration 3) at (701, 400) on #content iframe >> internal:control=enter-frame >> #ui-datepicker-div .ui-datepi
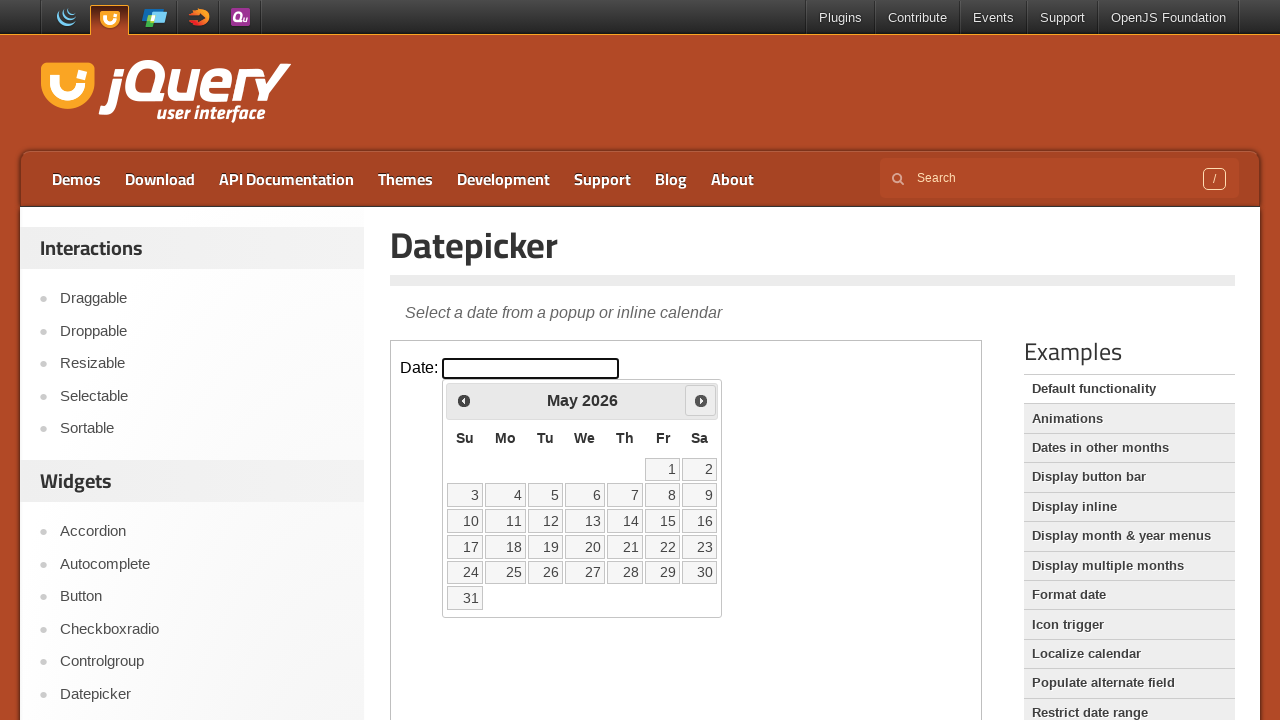

Retrieved current month text: May 2026
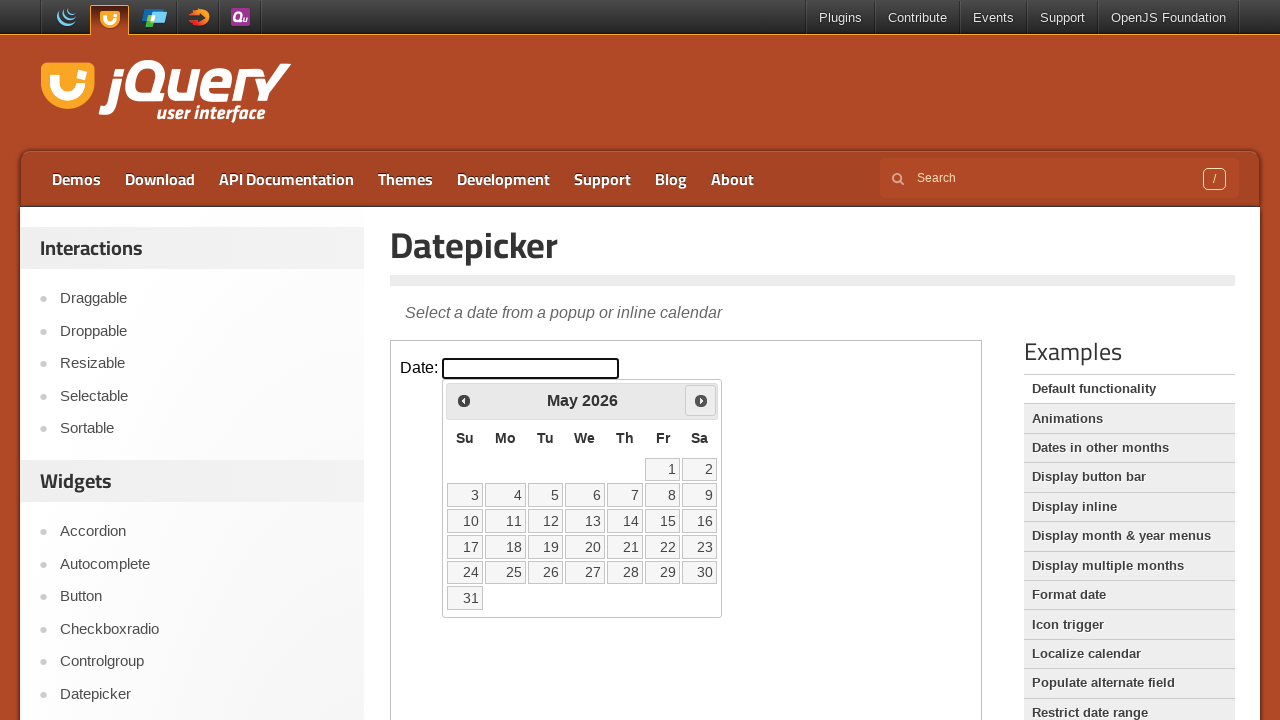

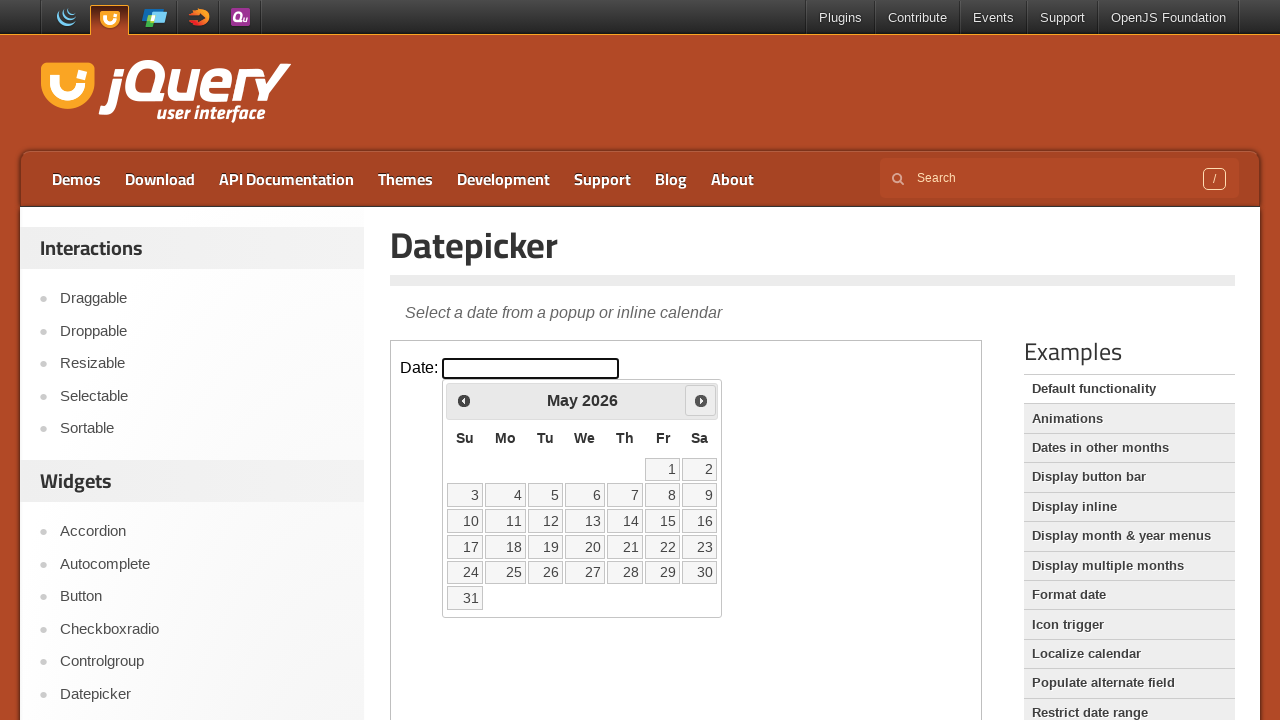